Tests table sorting functionality by navigating to a data table page and clicking on the first column header to sort the table.

Starting URL: https://erikdark.github.io/zachet_selenium_01/table.html

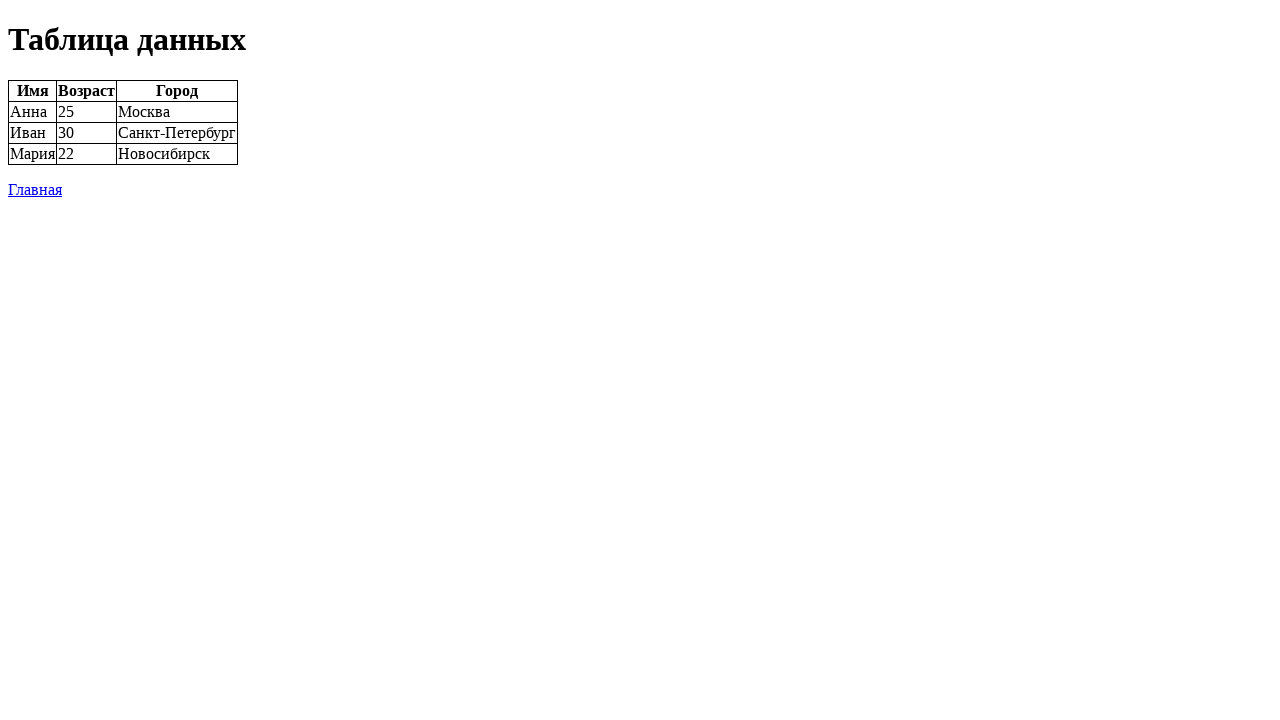

Data table loaded and is visible
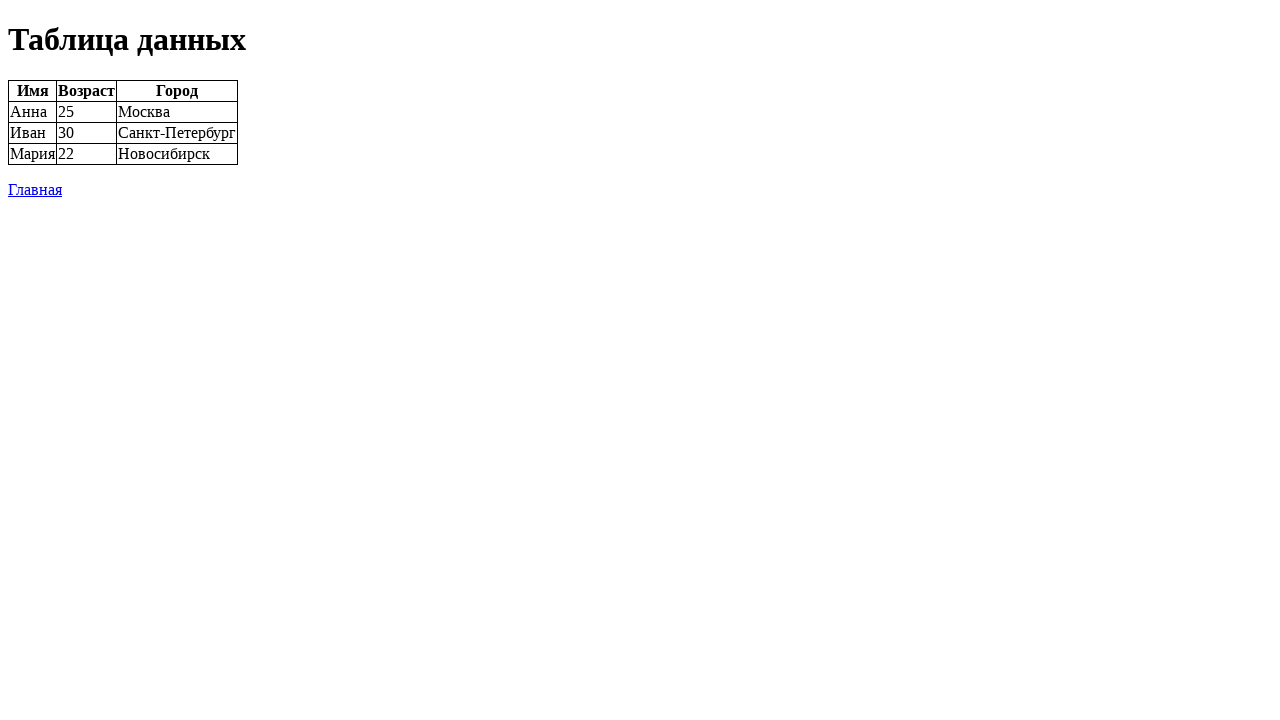

Clicked first column header to sort table at (32, 91) on #data-table th:first-child
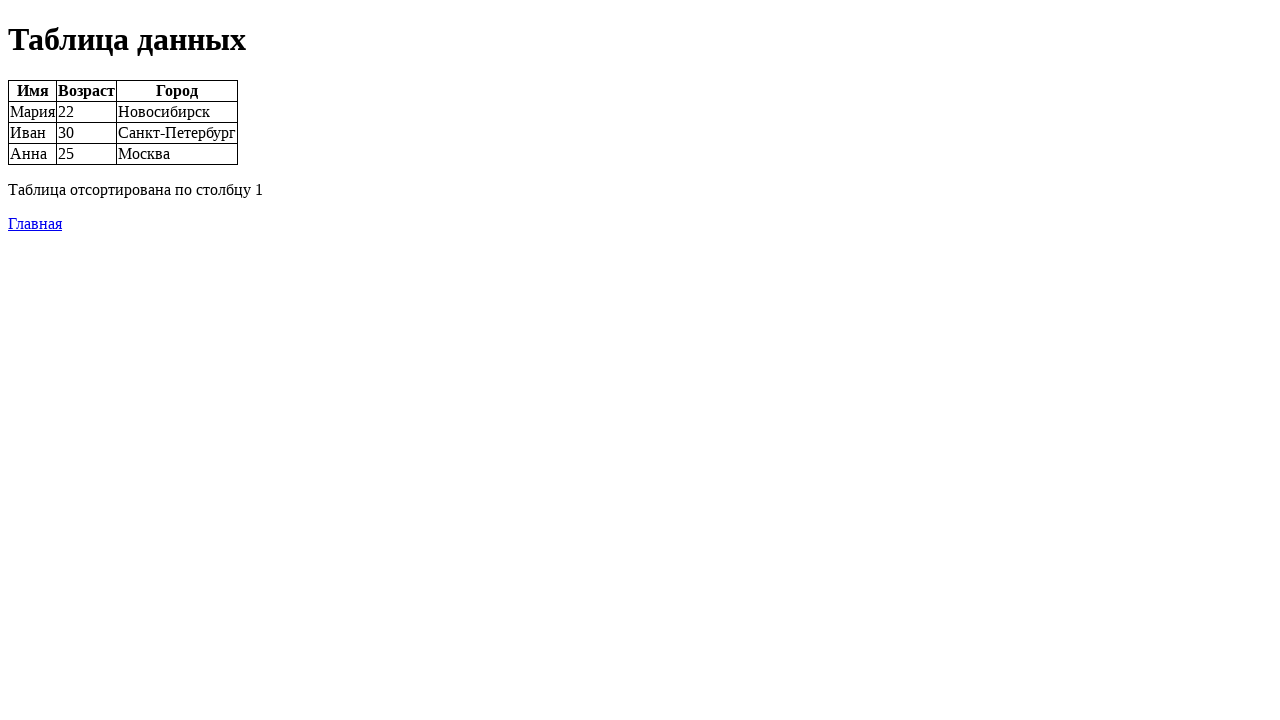

Table sorting completed
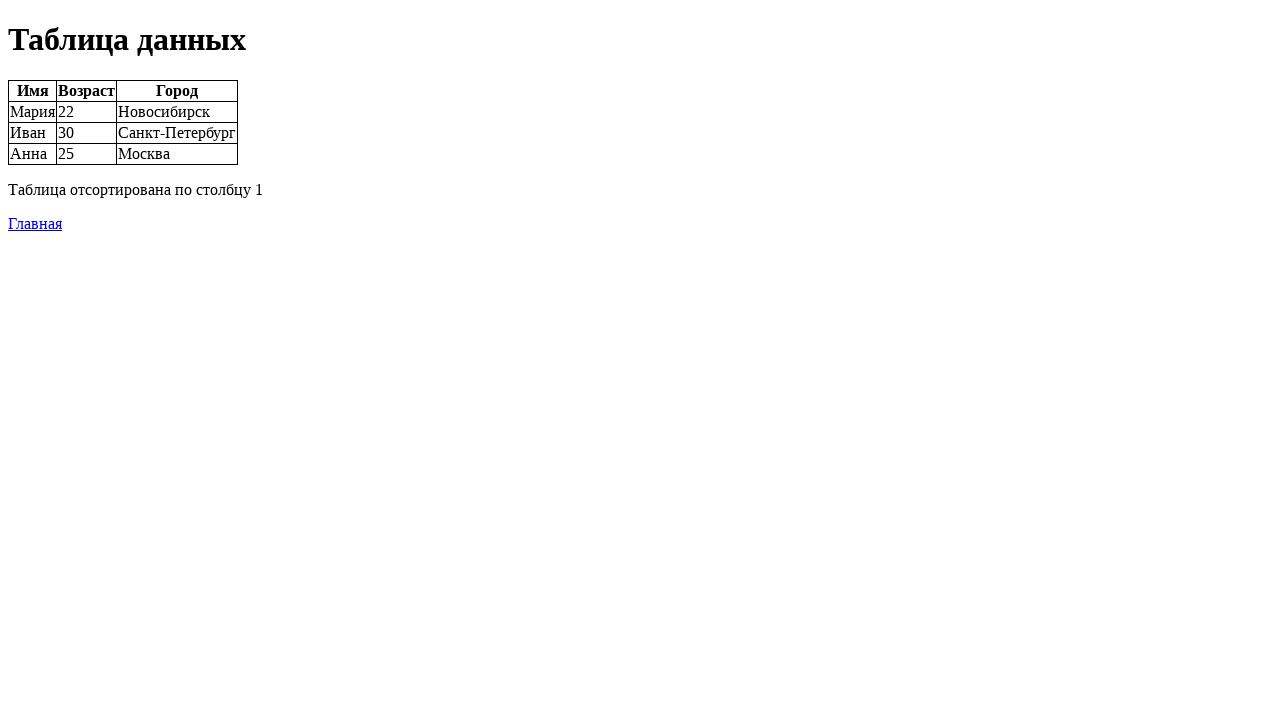

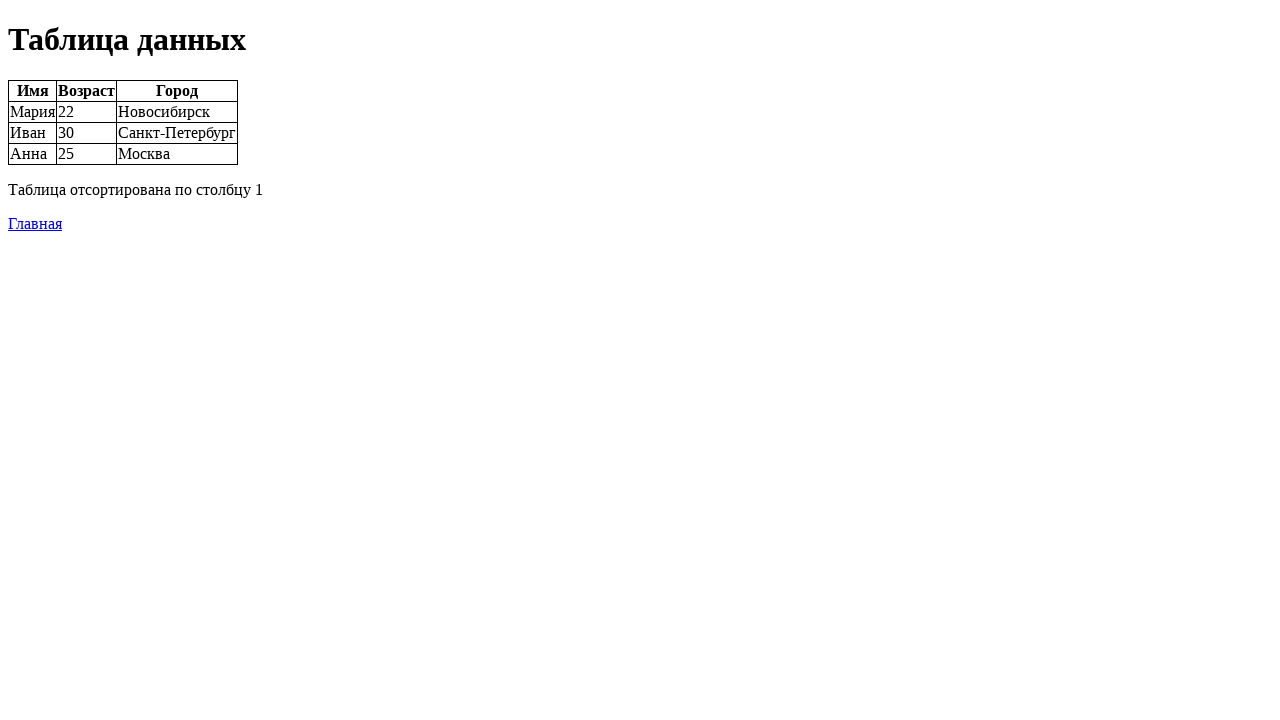